Tests table sorting functionality by clicking on the first column header to sort the table, then verifies the table data is displayed and sorted correctly.

Starting URL: https://rahulshettyacademy.com/seleniumPractise/#/offers

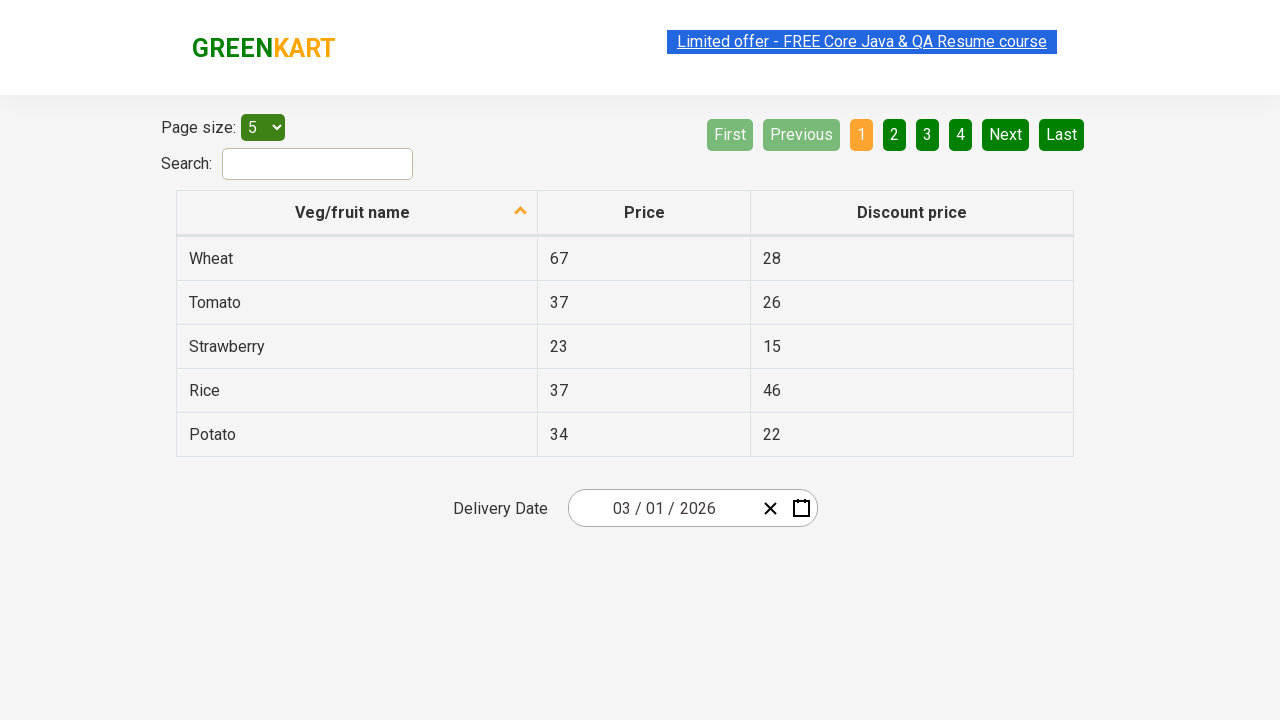

Clicked first column header to trigger sorting at (357, 213) on xpath=//tr/th[1]
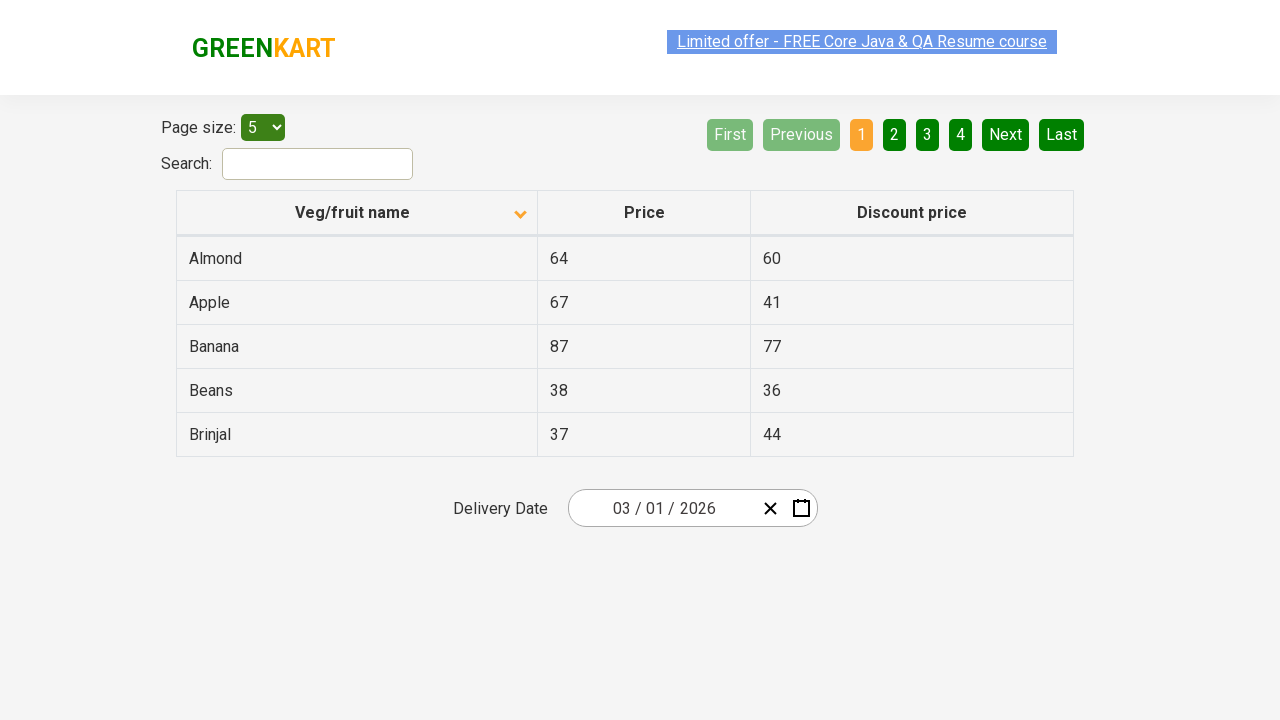

Table rows loaded after sorting
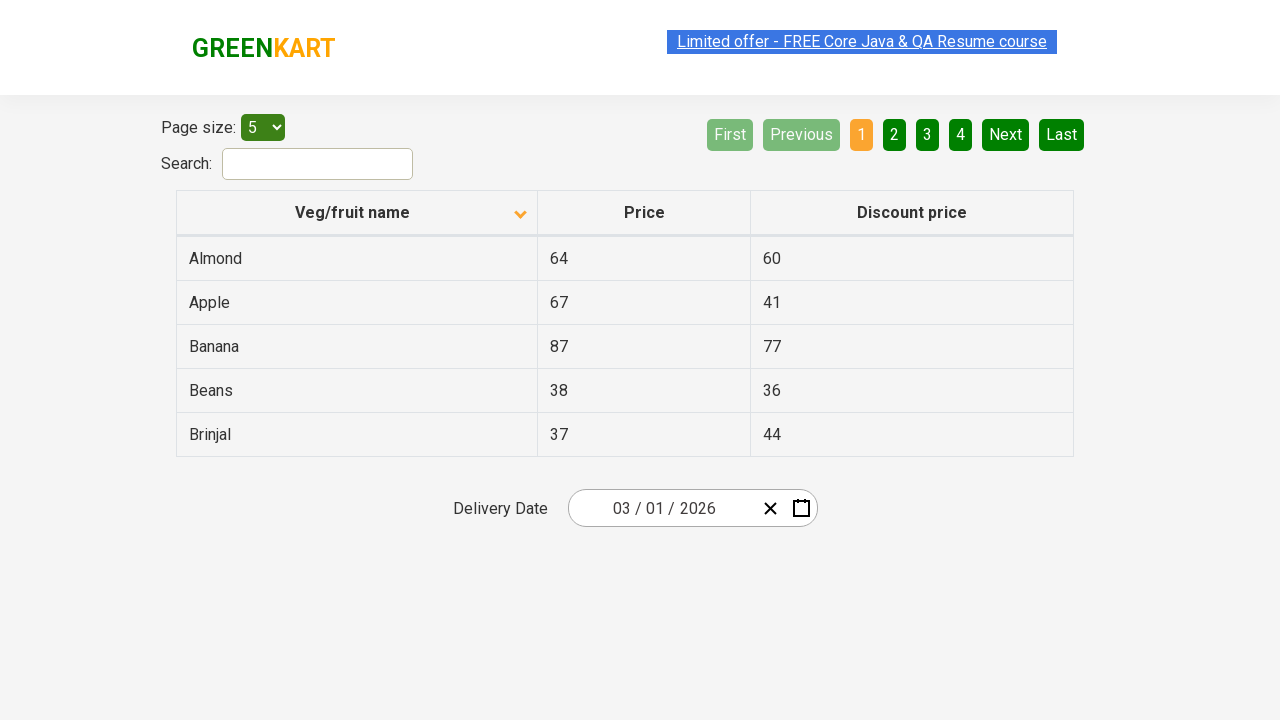

Retrieved all elements from first column
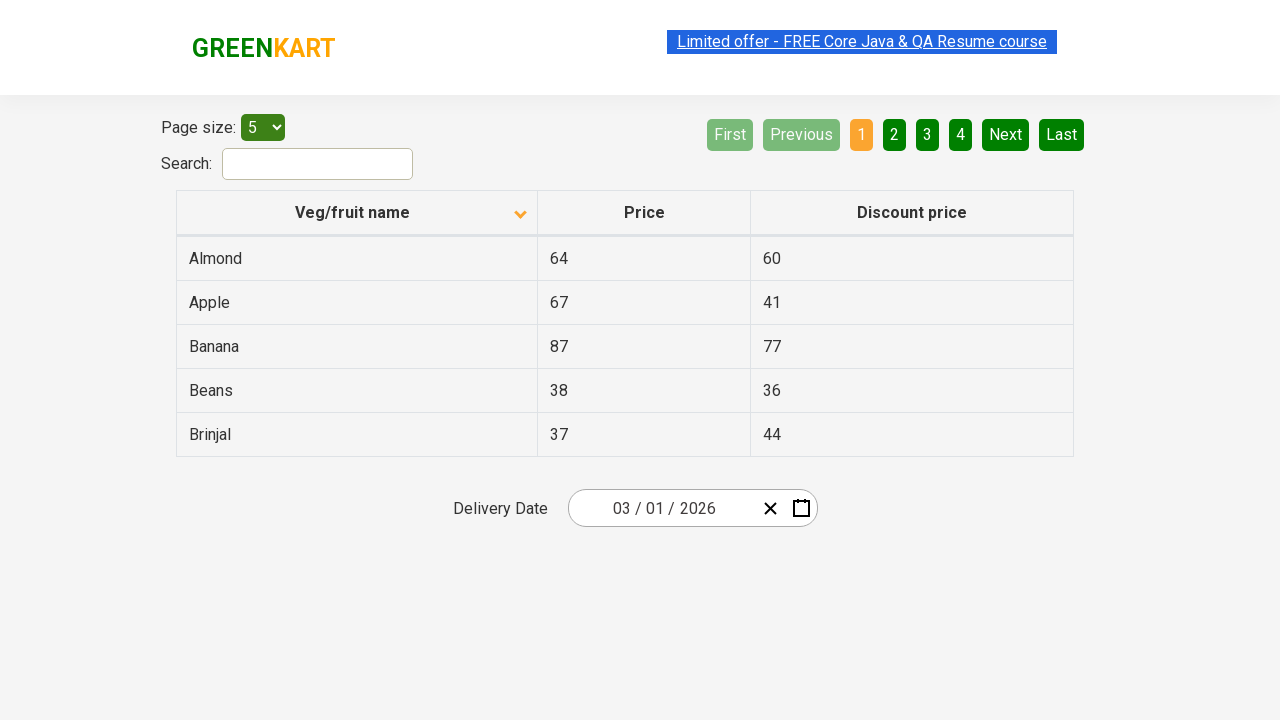

Extracted text content from all first column cells
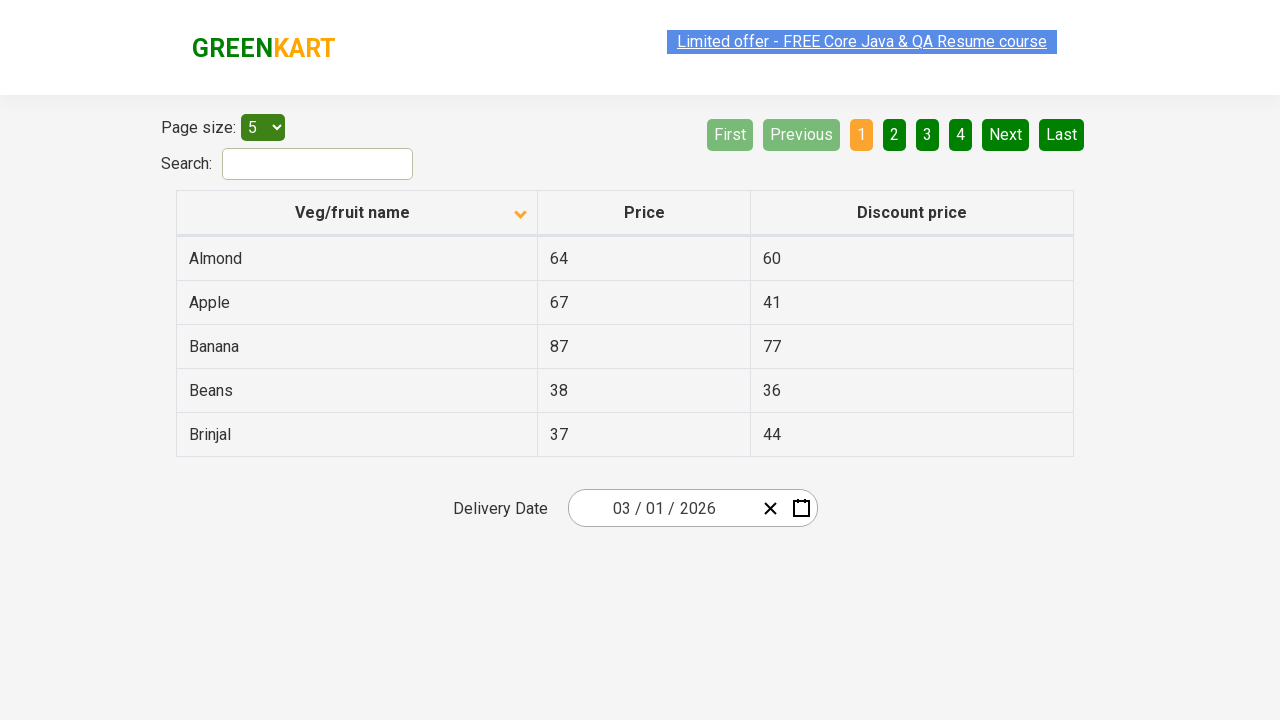

Created sorted reference list to compare against table data
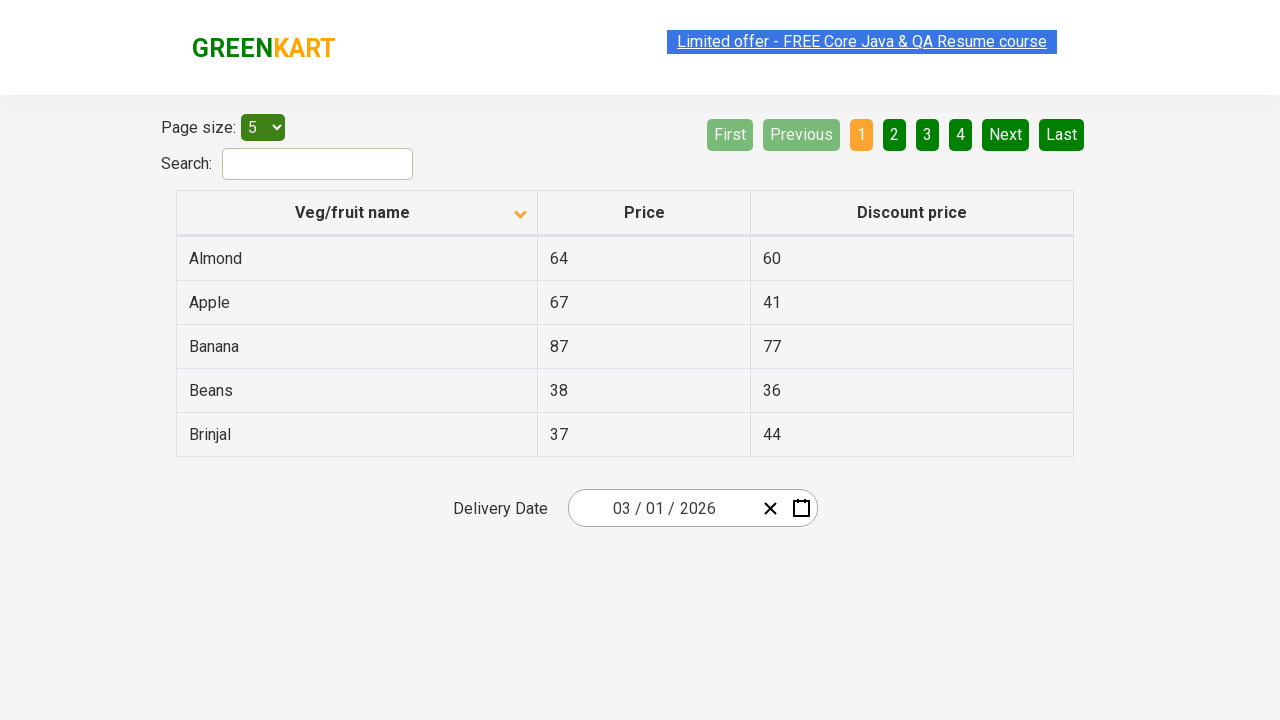

Verified table is sorted in ascending alphabetical order
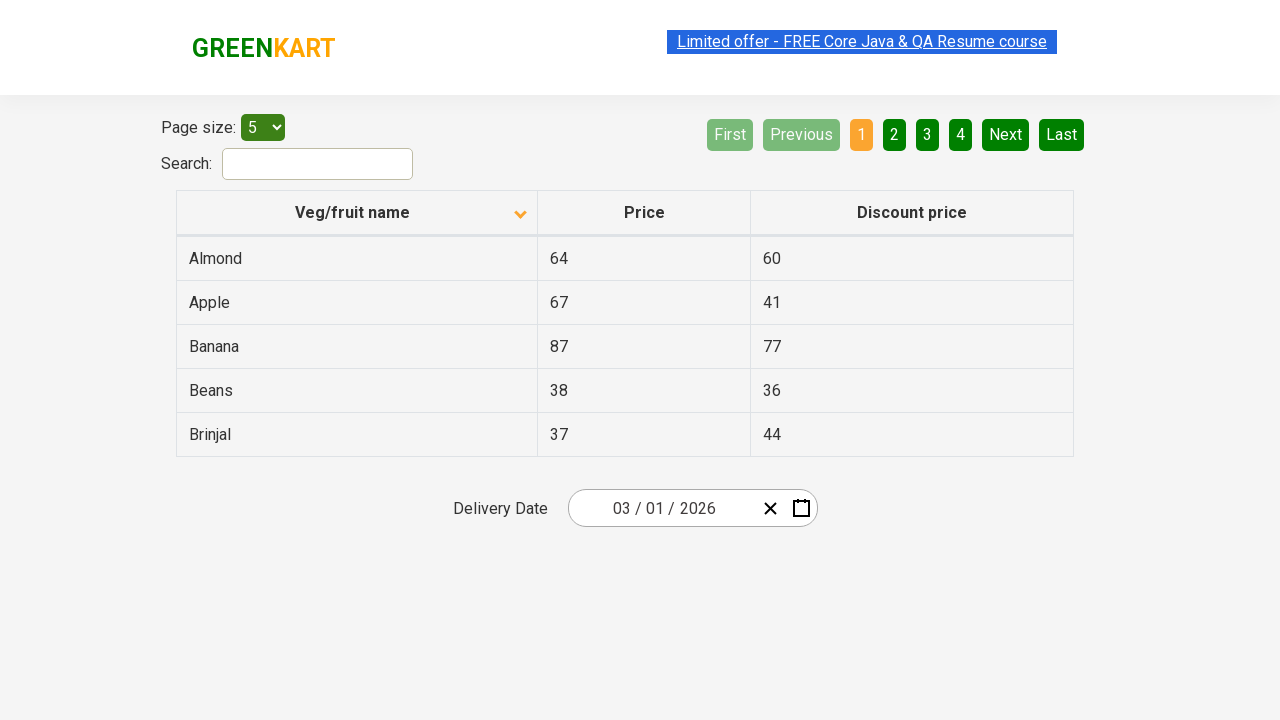

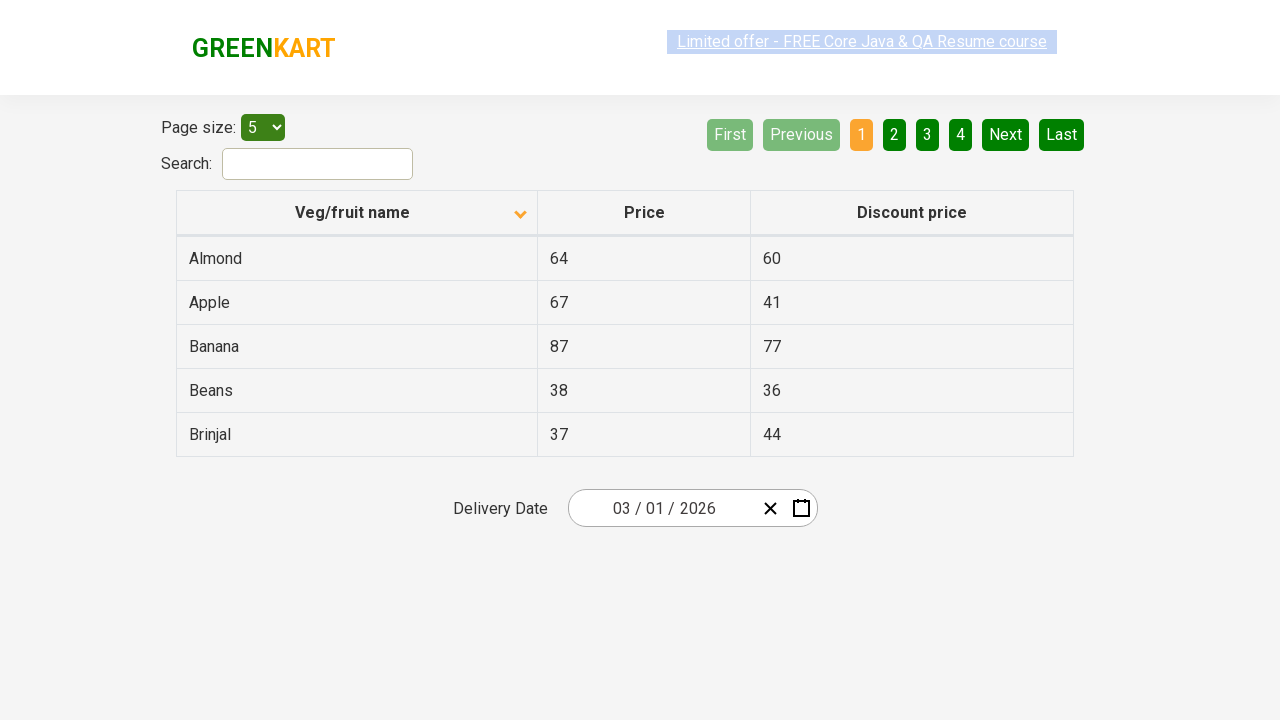